Tests dynamic checkbox controls by toggling visibility, waiting for state changes, and selecting the checkbox when it reappears

Starting URL: https://training-support.net/webelements/dynamic-controls

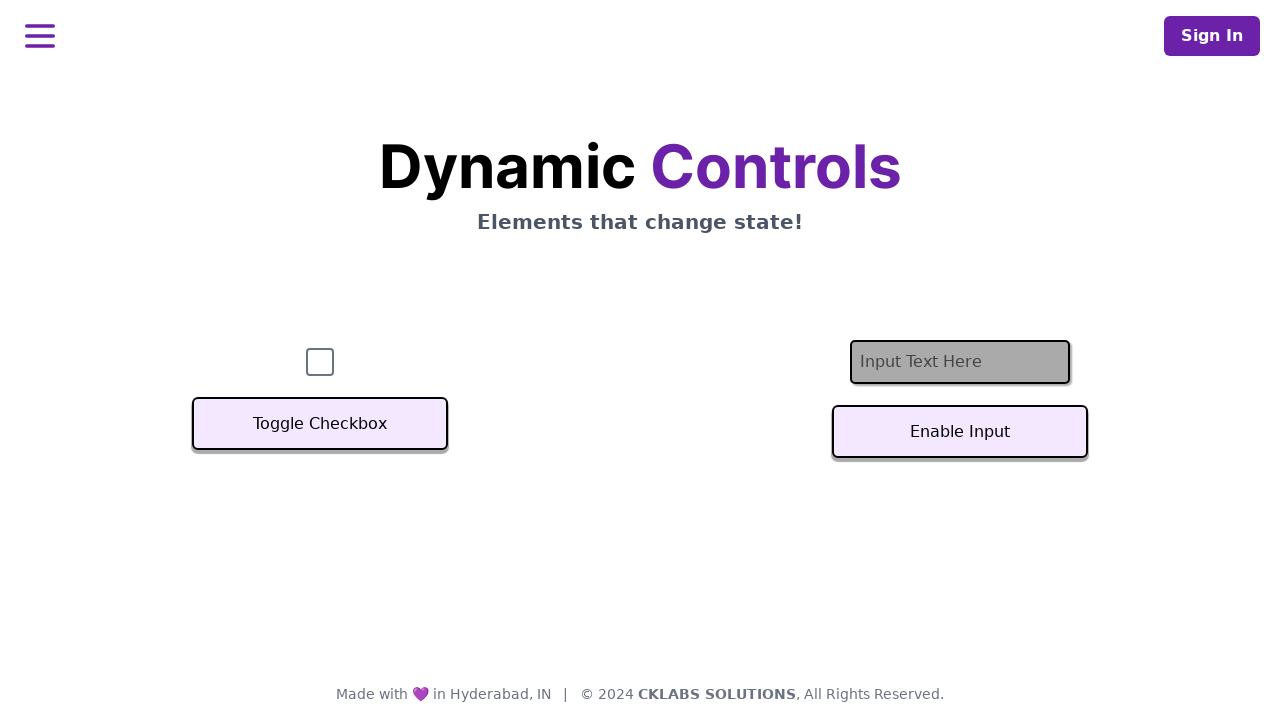

Located checkbox element
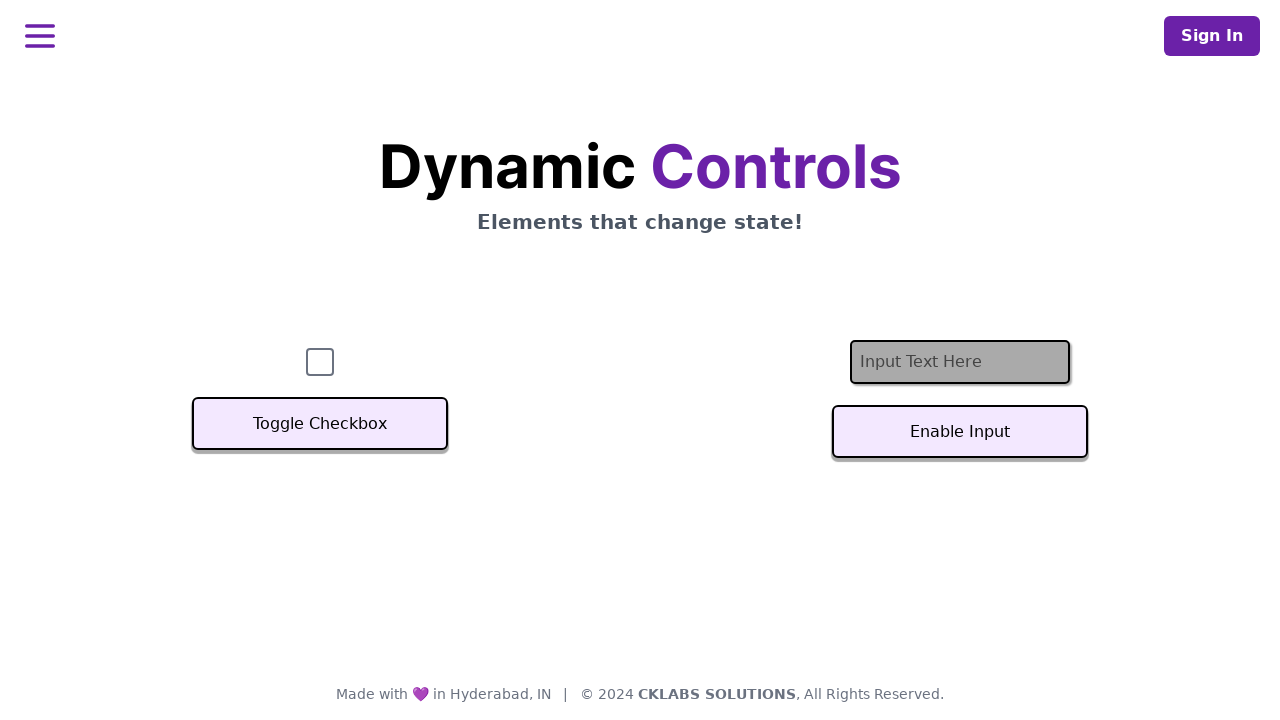

Clicked toggle button to hide checkbox at (320, 424) on button:text('Toggle Checkbox')
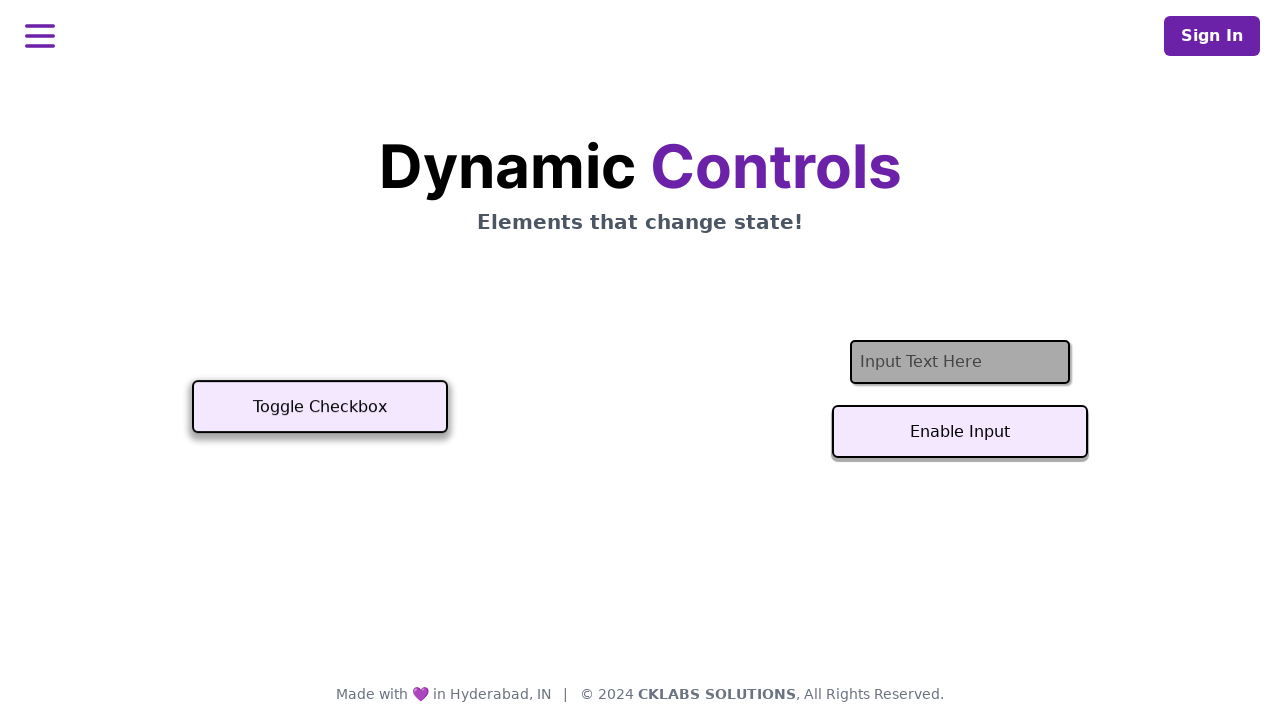

Checkbox disappeared after toggle
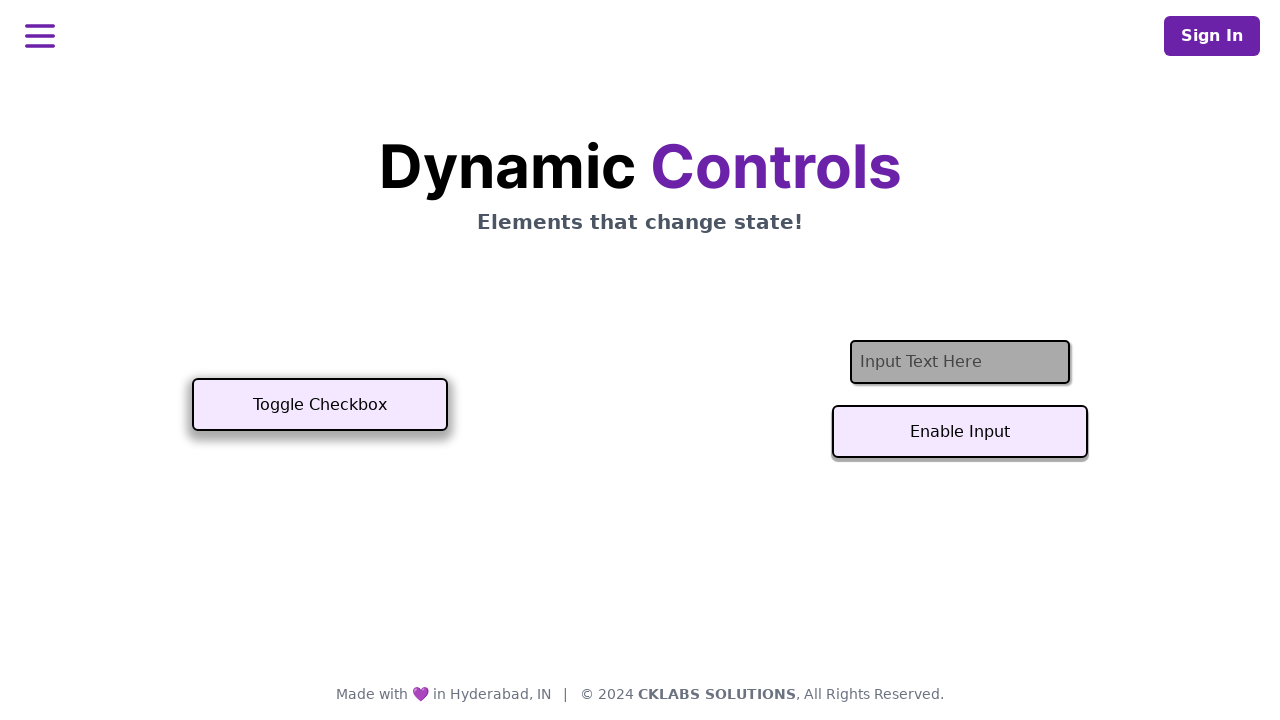

Clicked toggle button to show checkbox at (320, 405) on button:text('Toggle Checkbox')
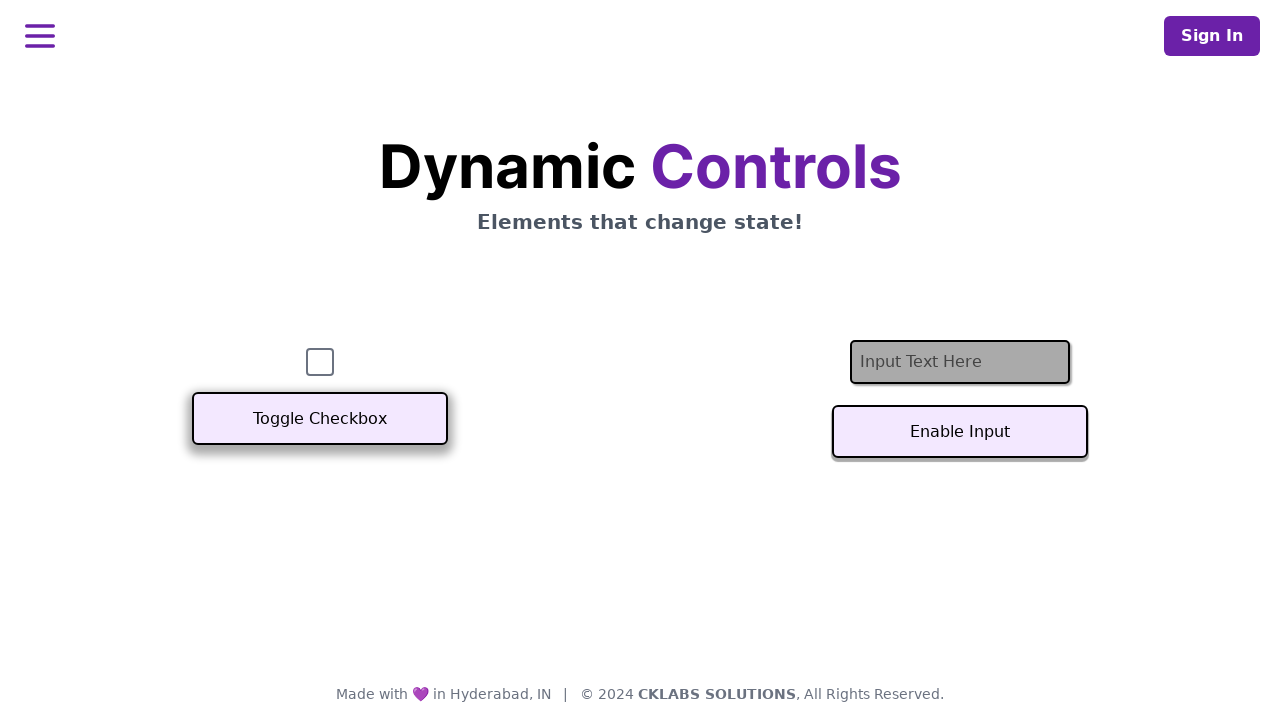

Checkbox reappeared and is visible
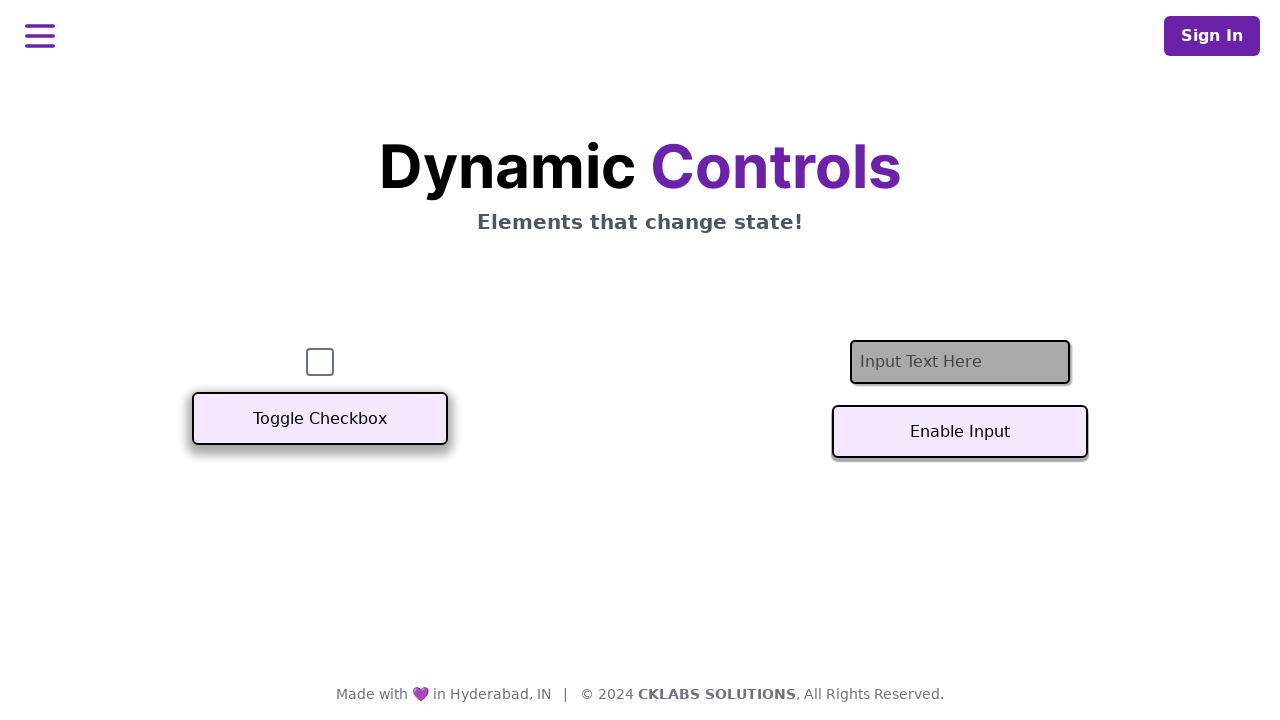

Successfully selected the checkbox at (320, 362) on #checkbox
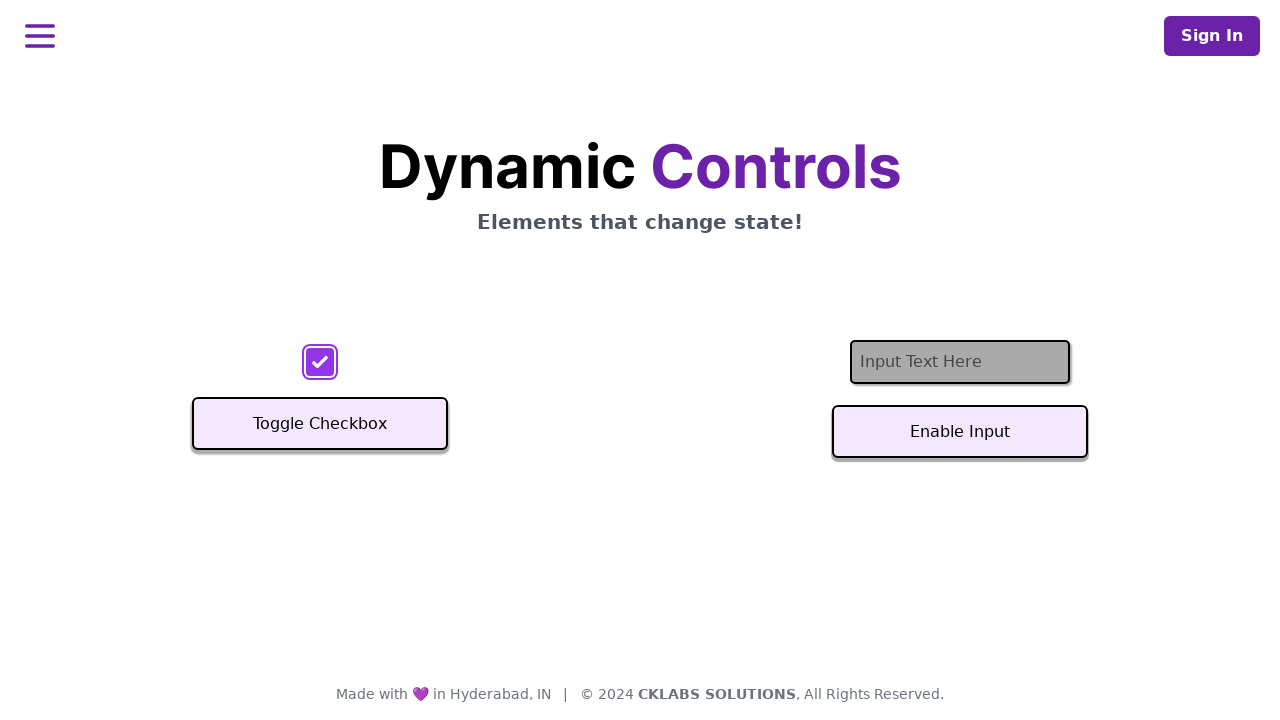

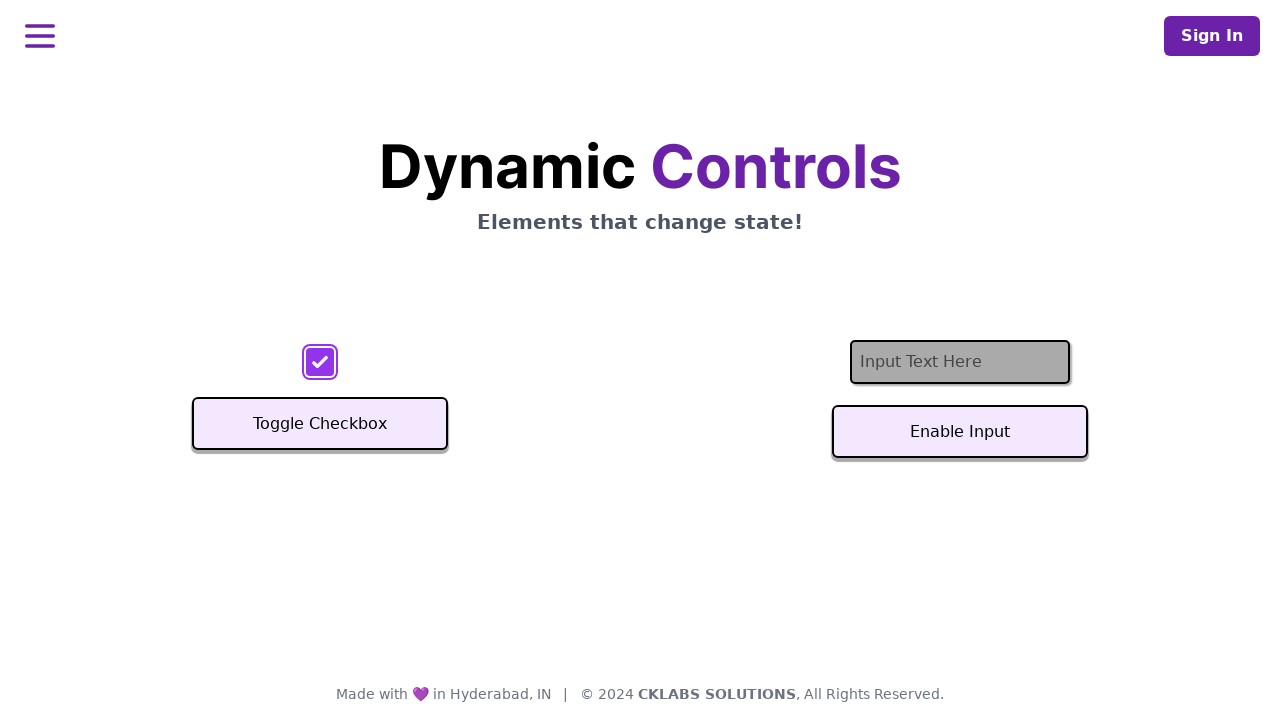